Tests multi-select autocomplete functionality by typing characters to filter options and selecting multiple subjects from the dropdown suggestions

Starting URL: https://demoqa.com/automation-practice-form

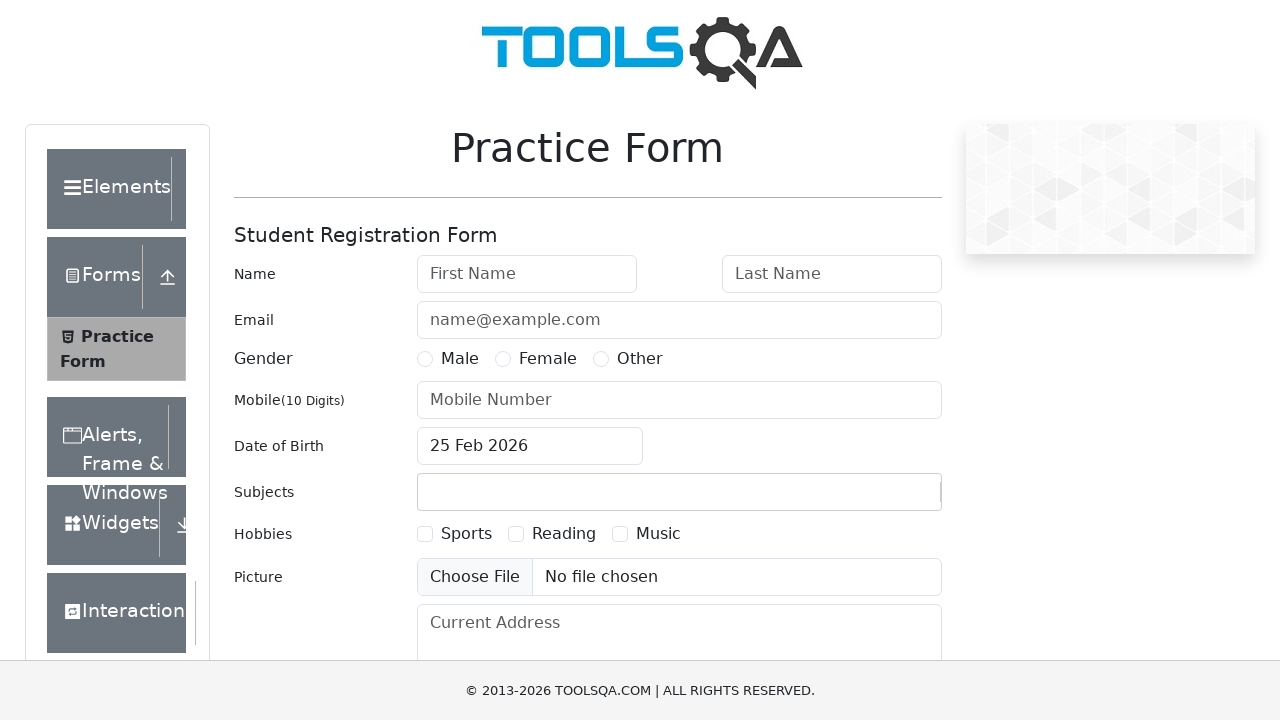

Scrolled down 350px to make subjects field visible
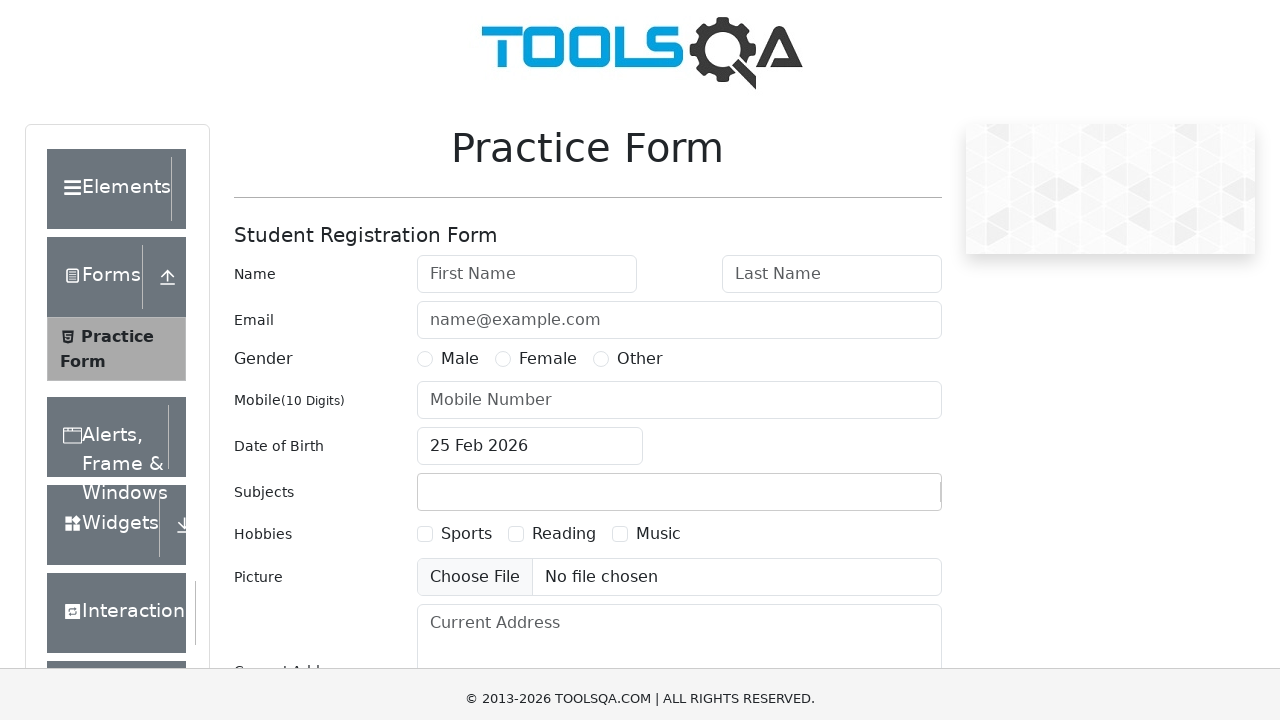

Typed 'm' in subjects field to trigger autocomplete on #subjectsInput
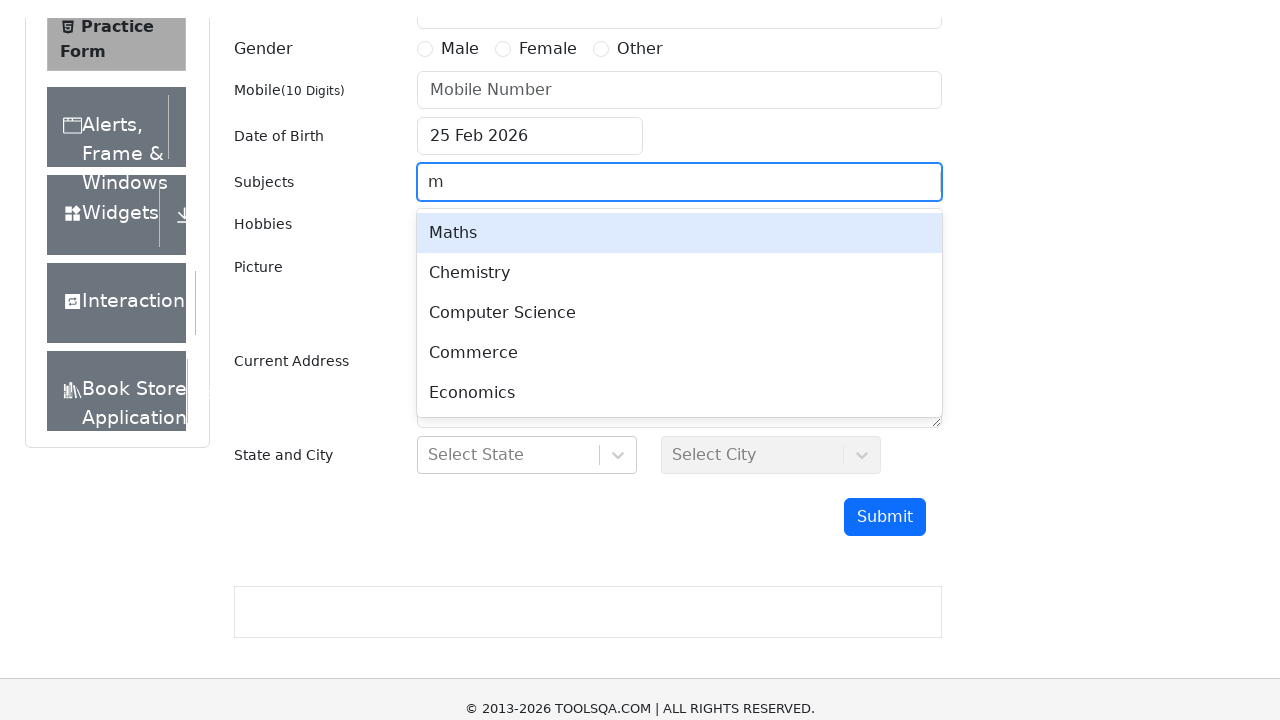

Selected first option (Maths) from dropdown at (679, 215) on #react-select-2-option-0
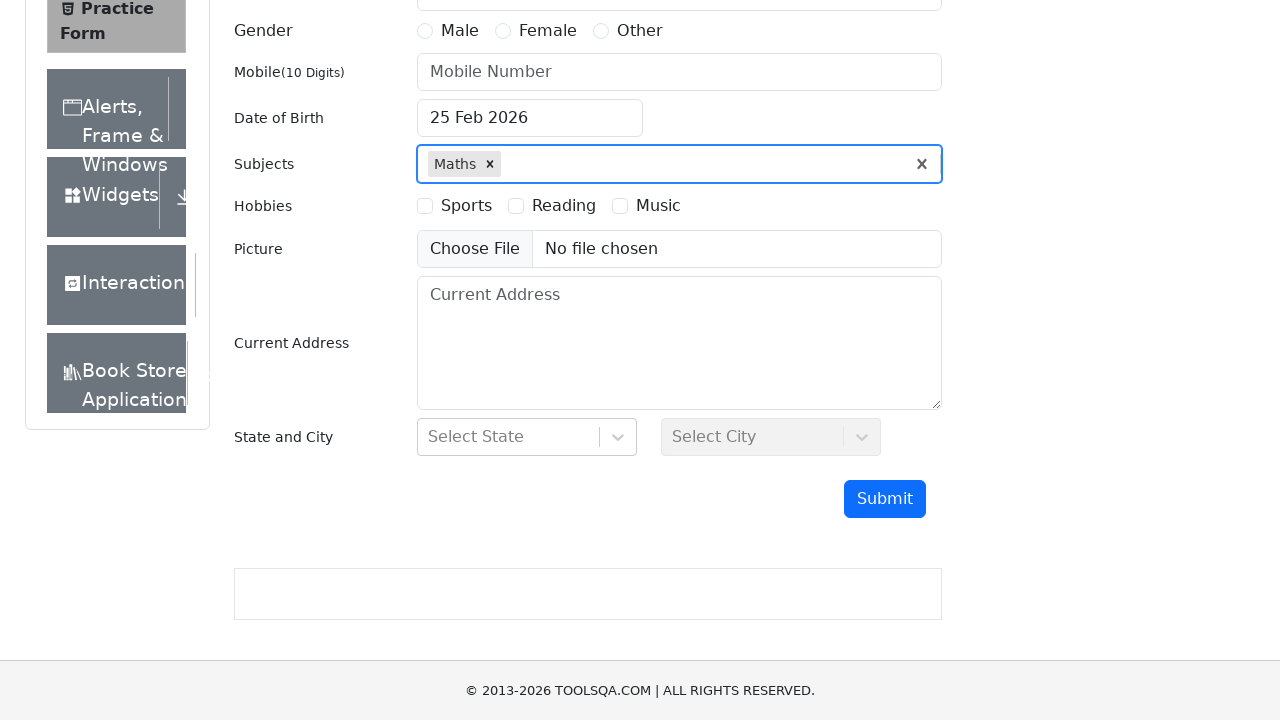

Typed 'a' in subjects field to filter for additional options on #subjectsInput
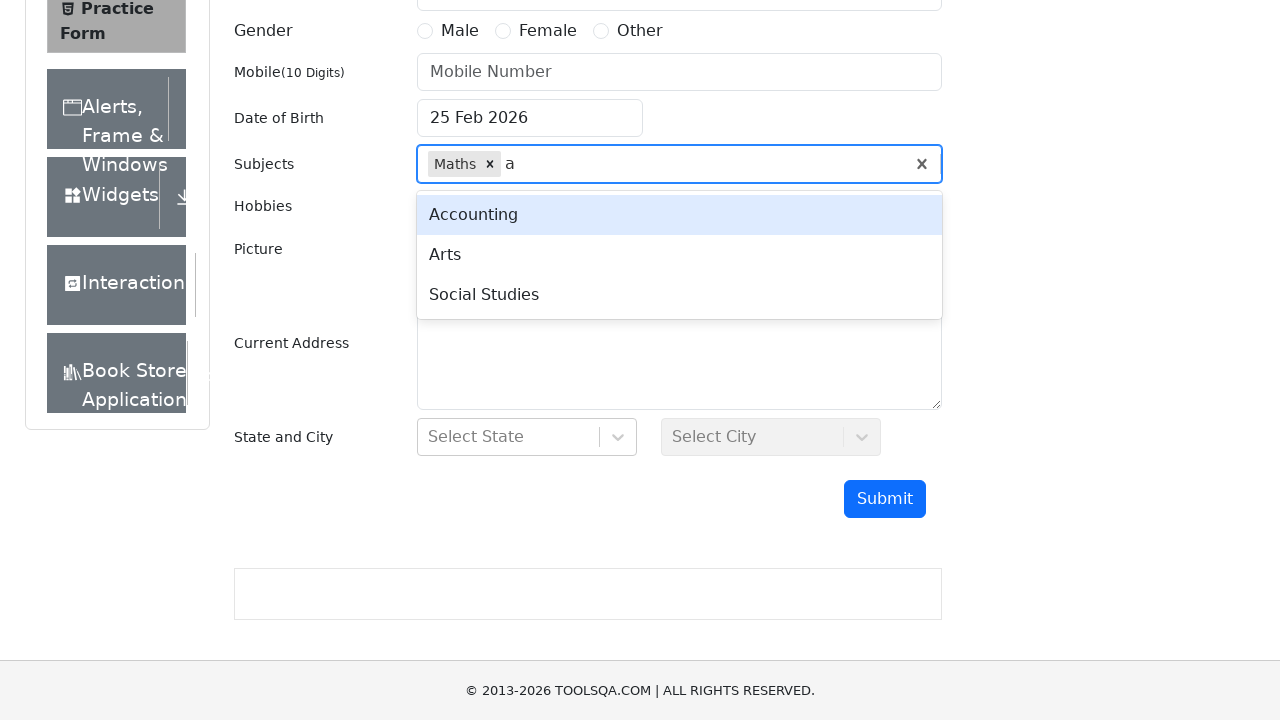

Selected third option (Arts) from filtered dropdown at (679, 255) on #react-select-2-option-2
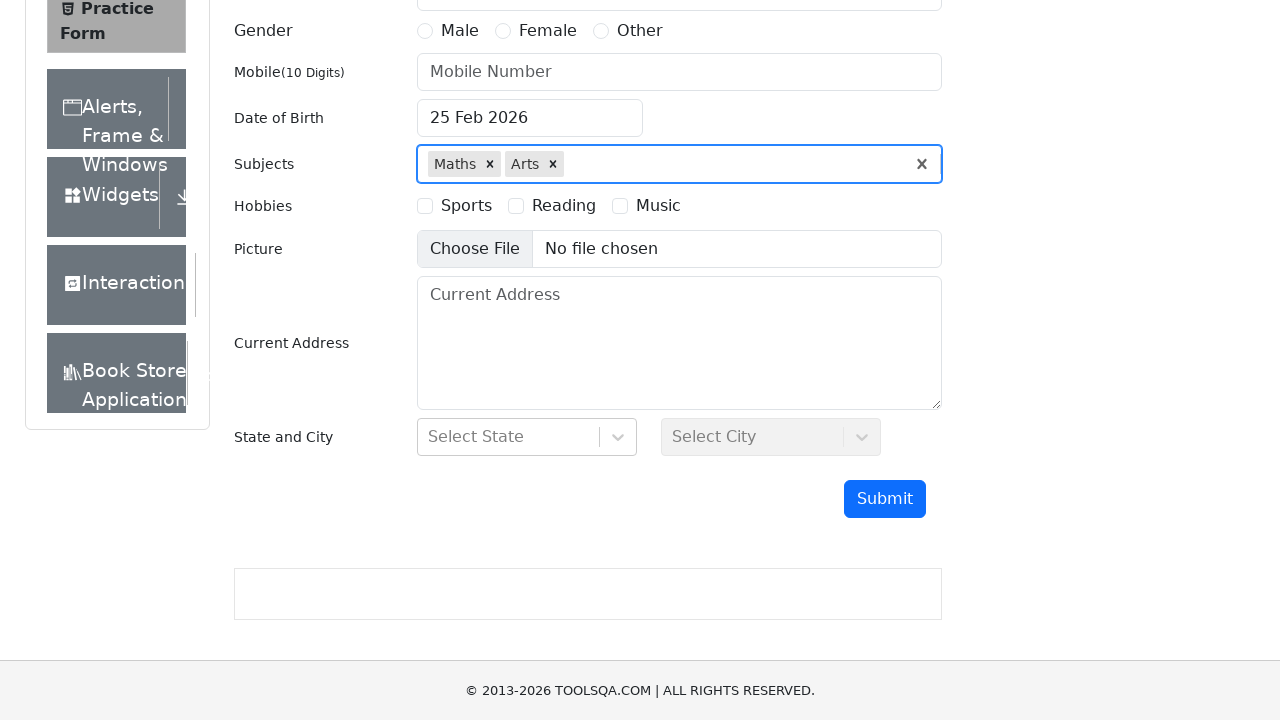

Verified selected subjects are displayed in multi-value label
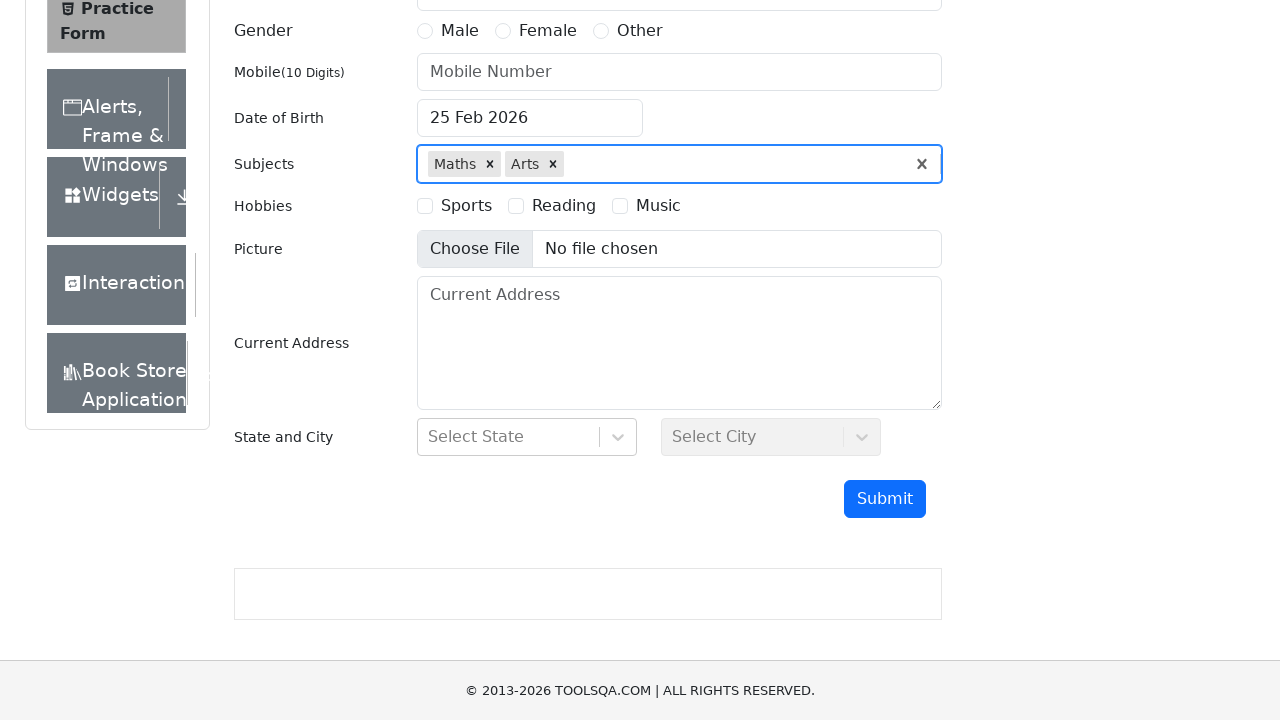

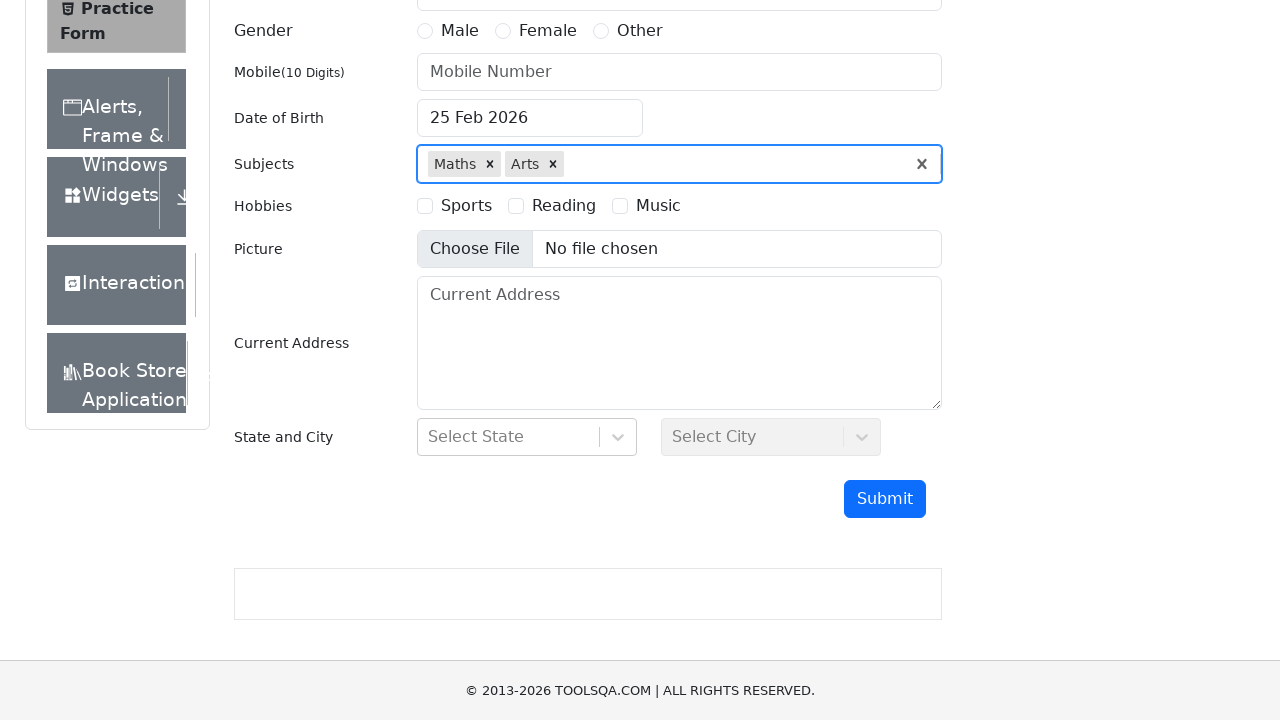